Navigates to RMS website, performs navigation operations including going back and refreshing the page

Starting URL: https://www.rms.com/how-we-serve

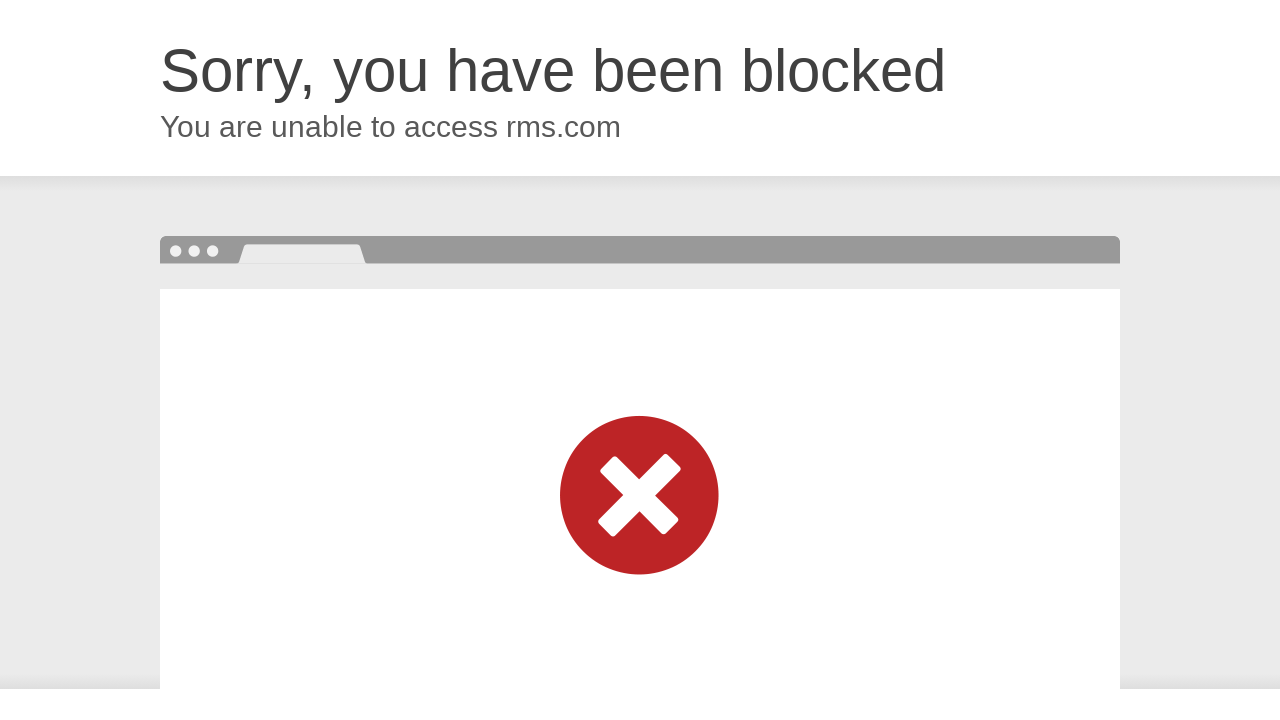

Navigated back from the initial page
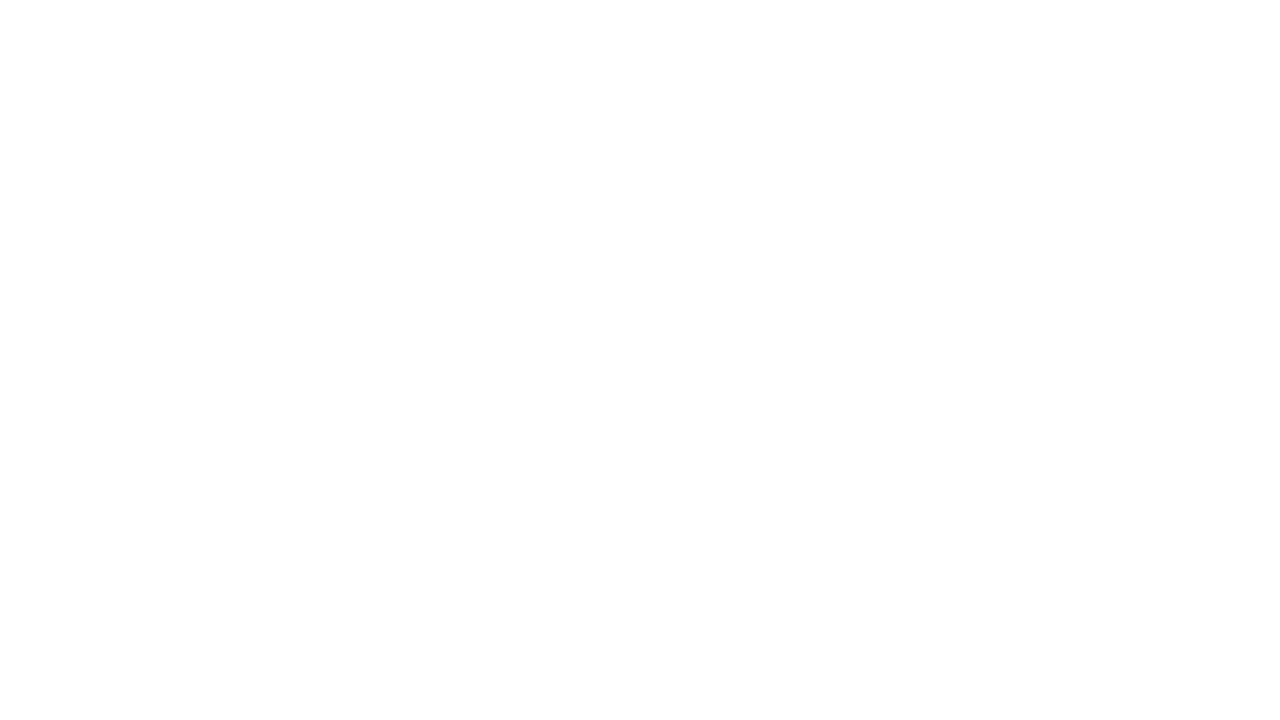

Refreshed the current page
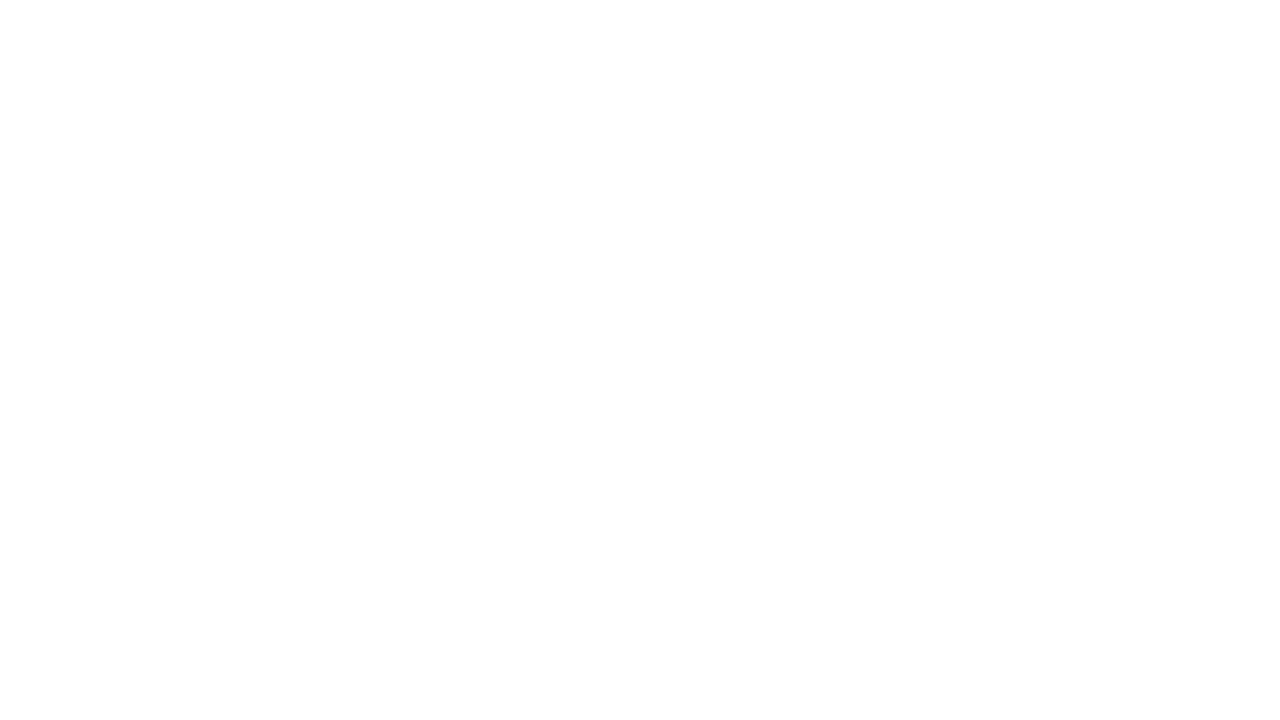

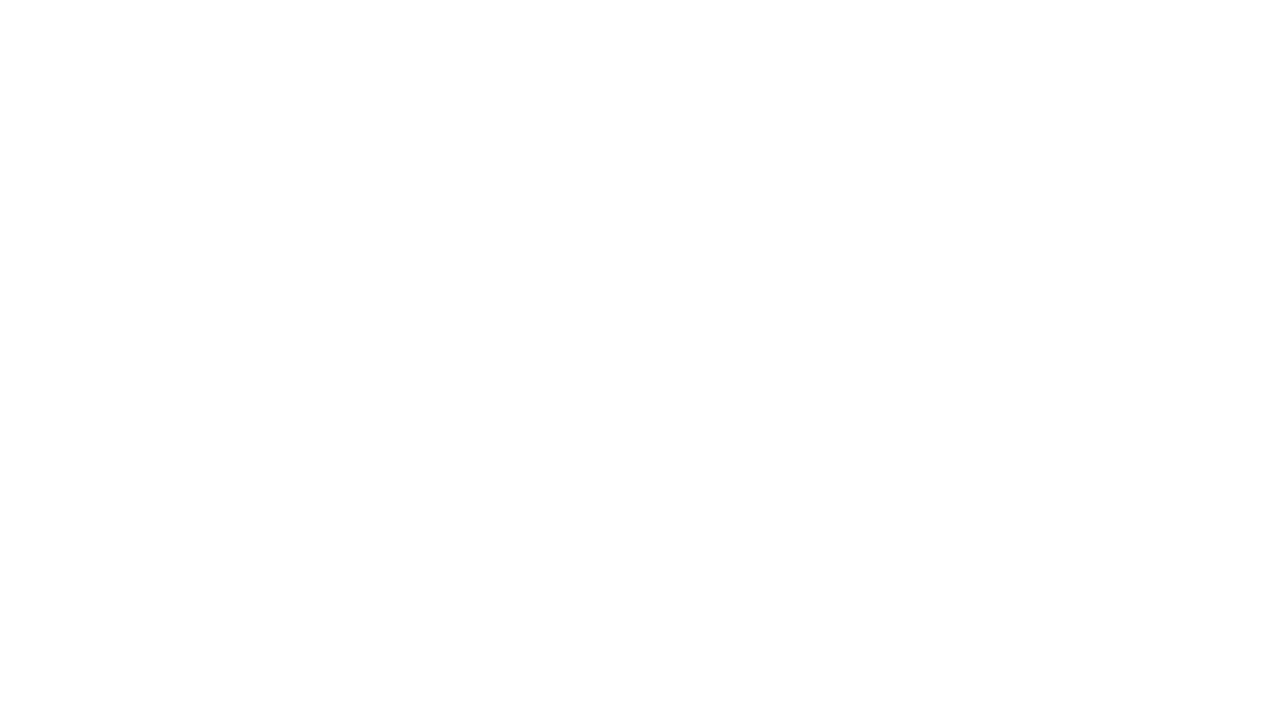